Tests the Add/Remove Elements link by clicking it and verifying the page loads correctly

Starting URL: https://the-internet.herokuapp.com/

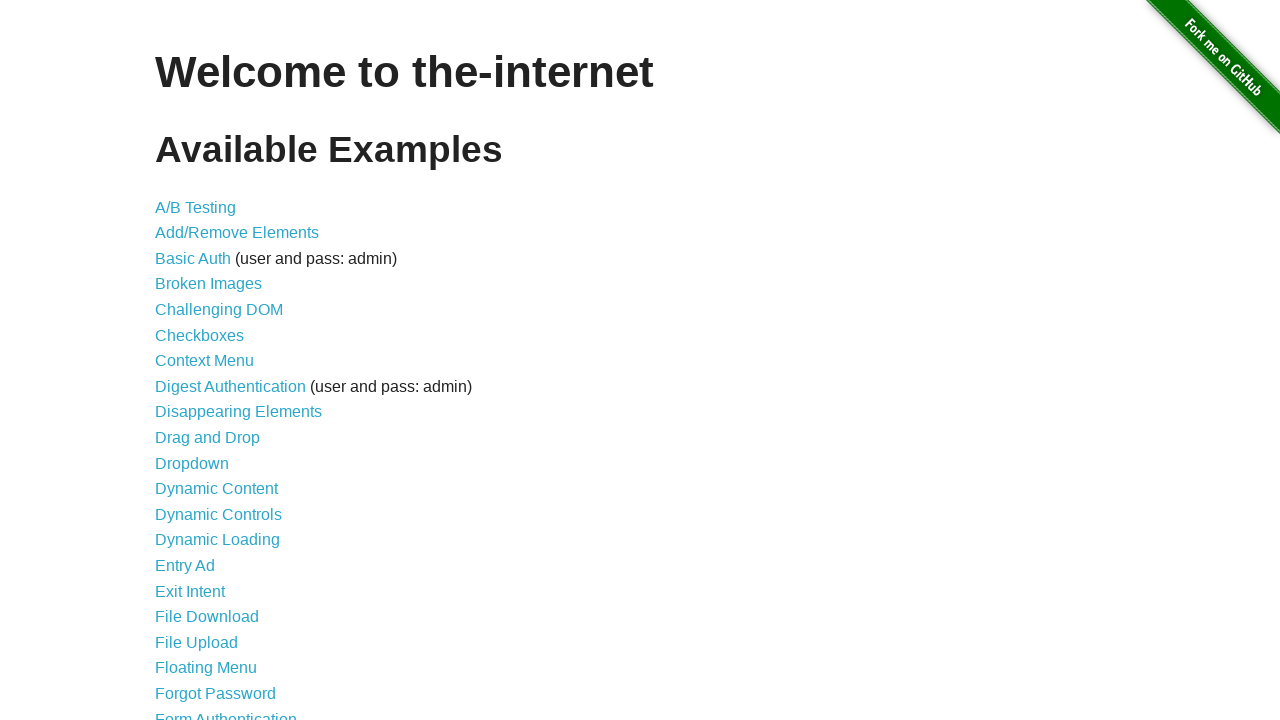

Navigated to the-internet.herokuapp.com homepage
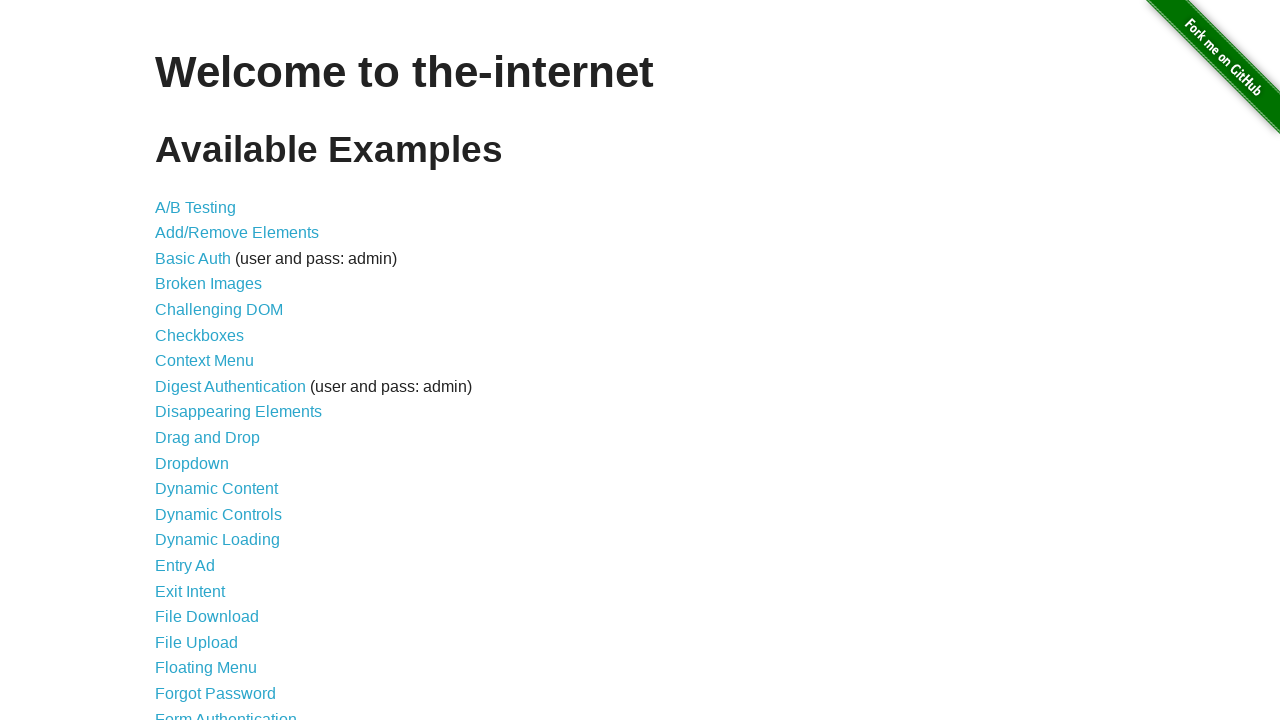

Clicked the Add/Remove Elements link at (237, 233) on a >> internal:has-text="Add/Remove Elements"i
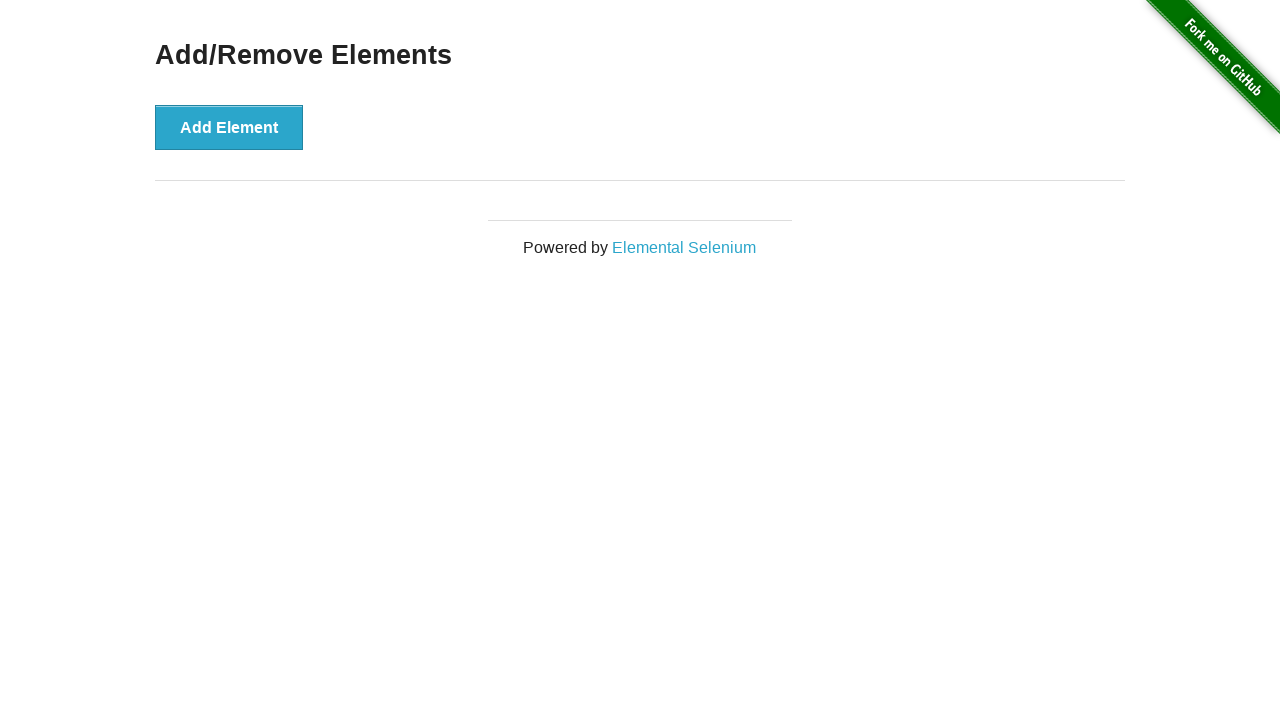

Add/Remove Elements page loaded successfully
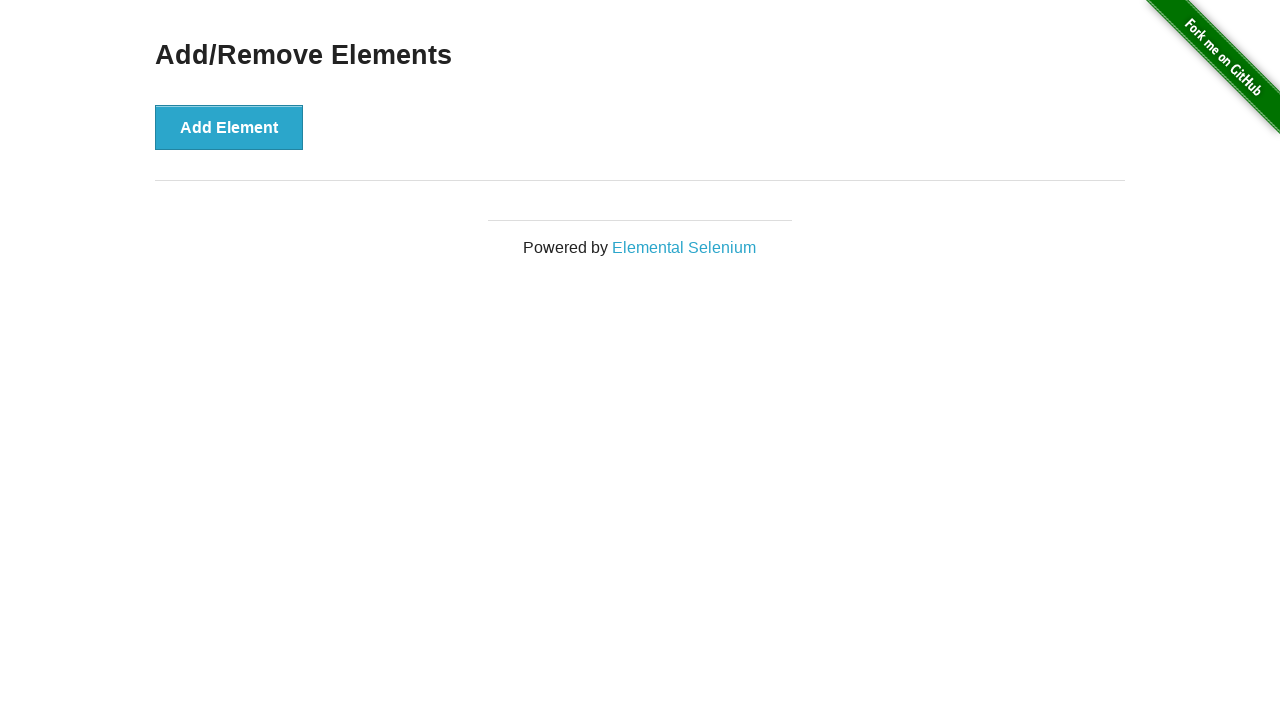

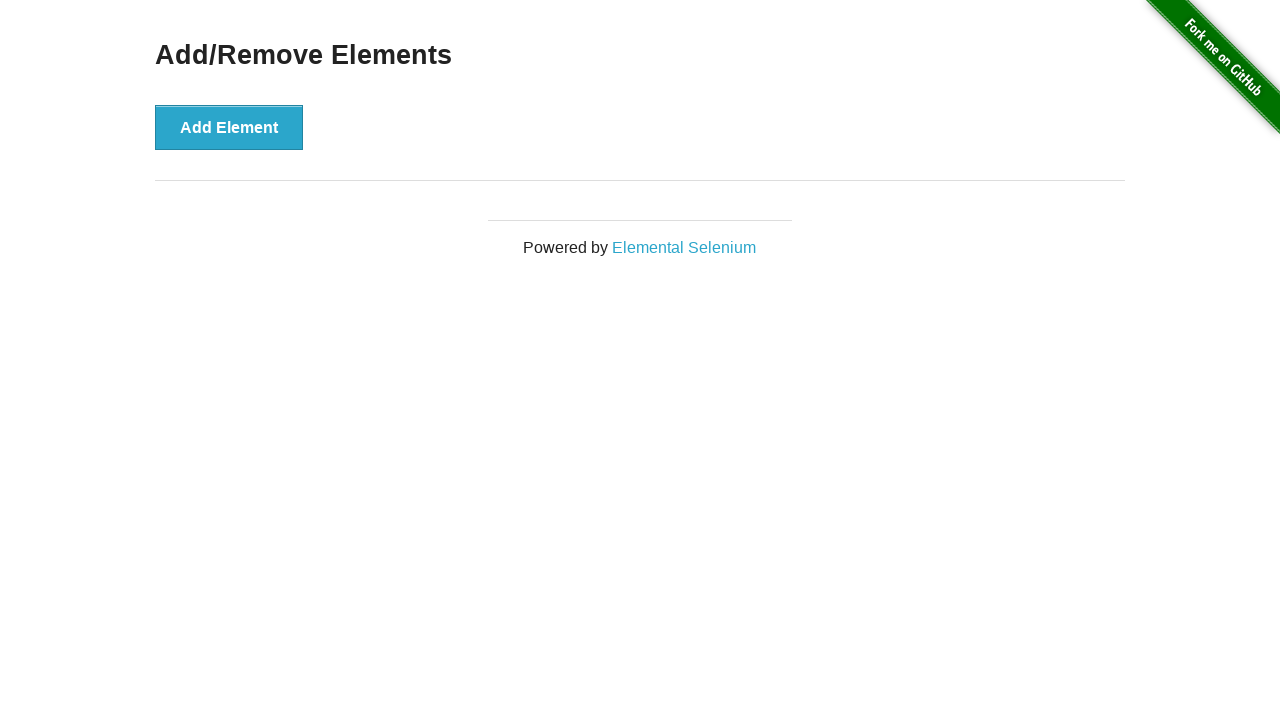